Tests the datepicker functionality by entering a date into the date field and pressing Enter to confirm the selection.

Starting URL: https://formy-project.herokuapp.com/datepicker

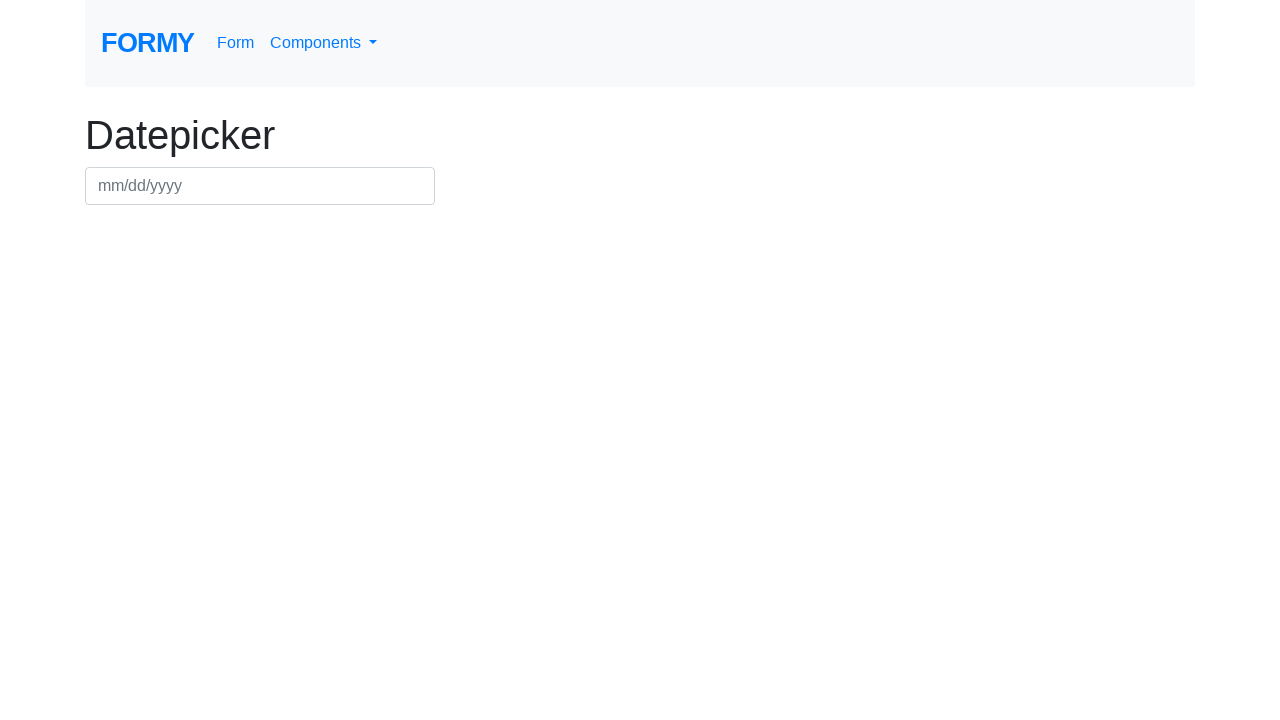

Filled datepicker field with date '05/29/2020' on #datepicker
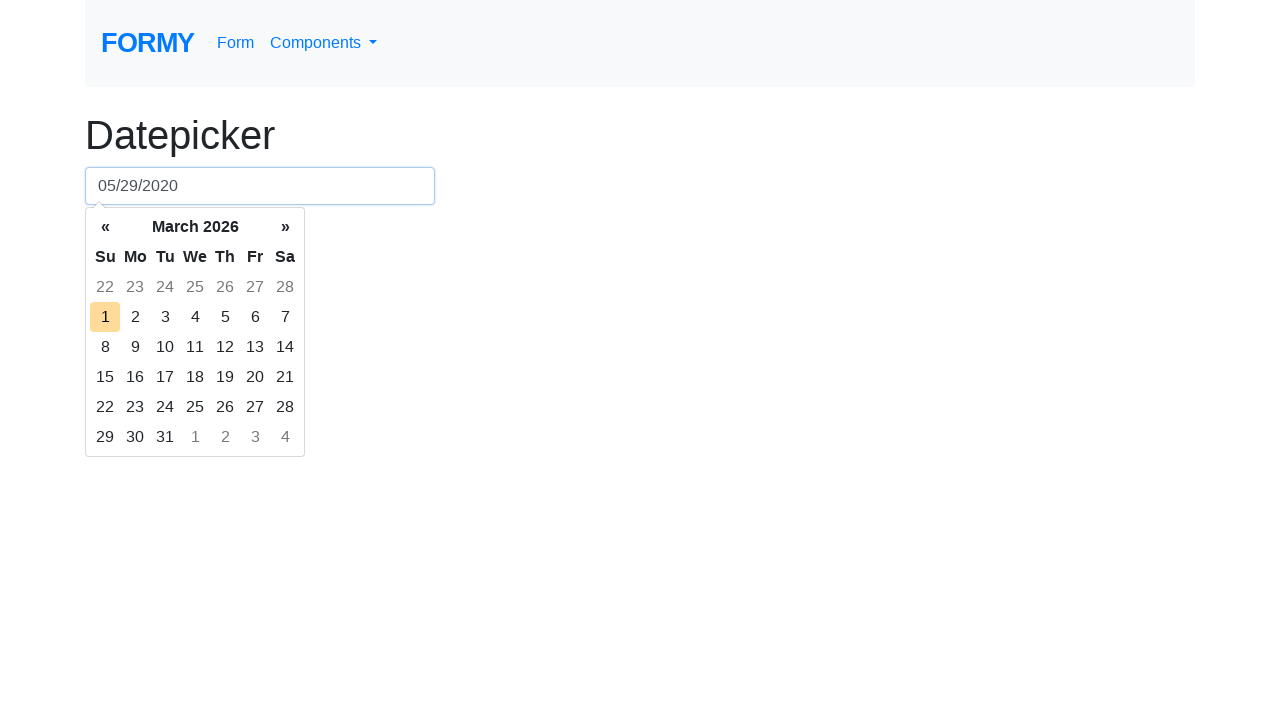

Pressed Enter to confirm date selection on #datepicker
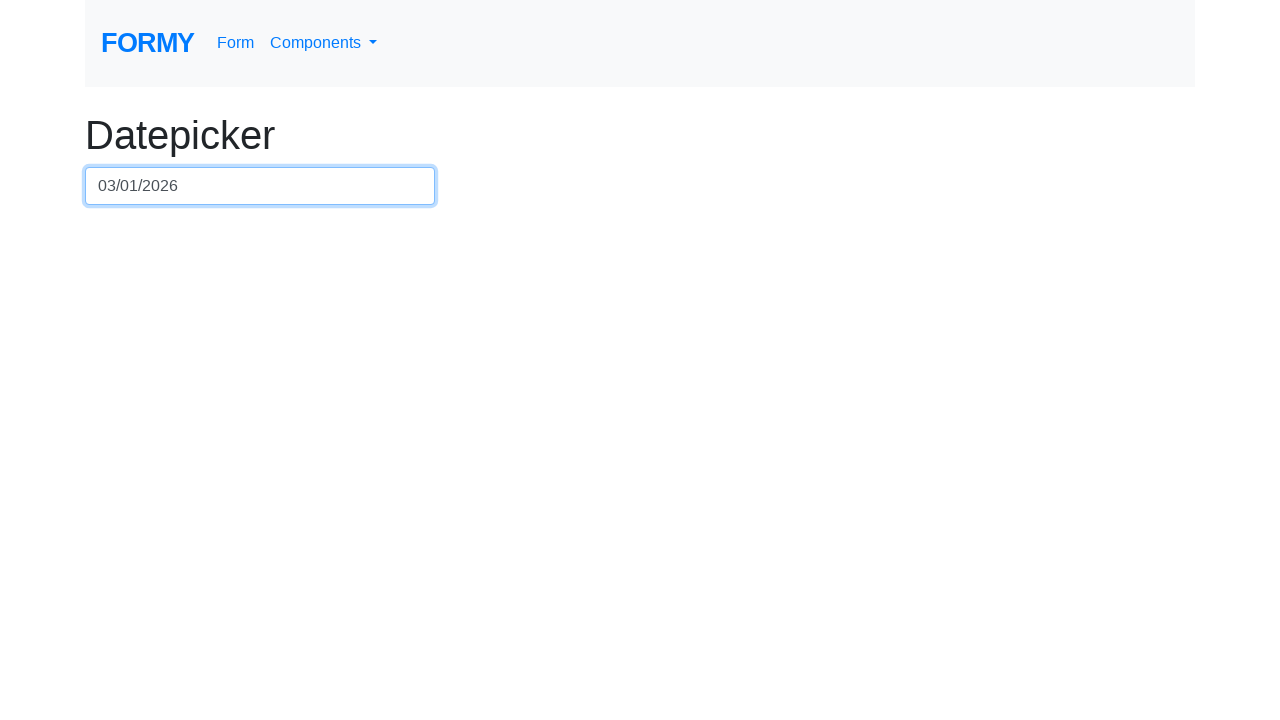

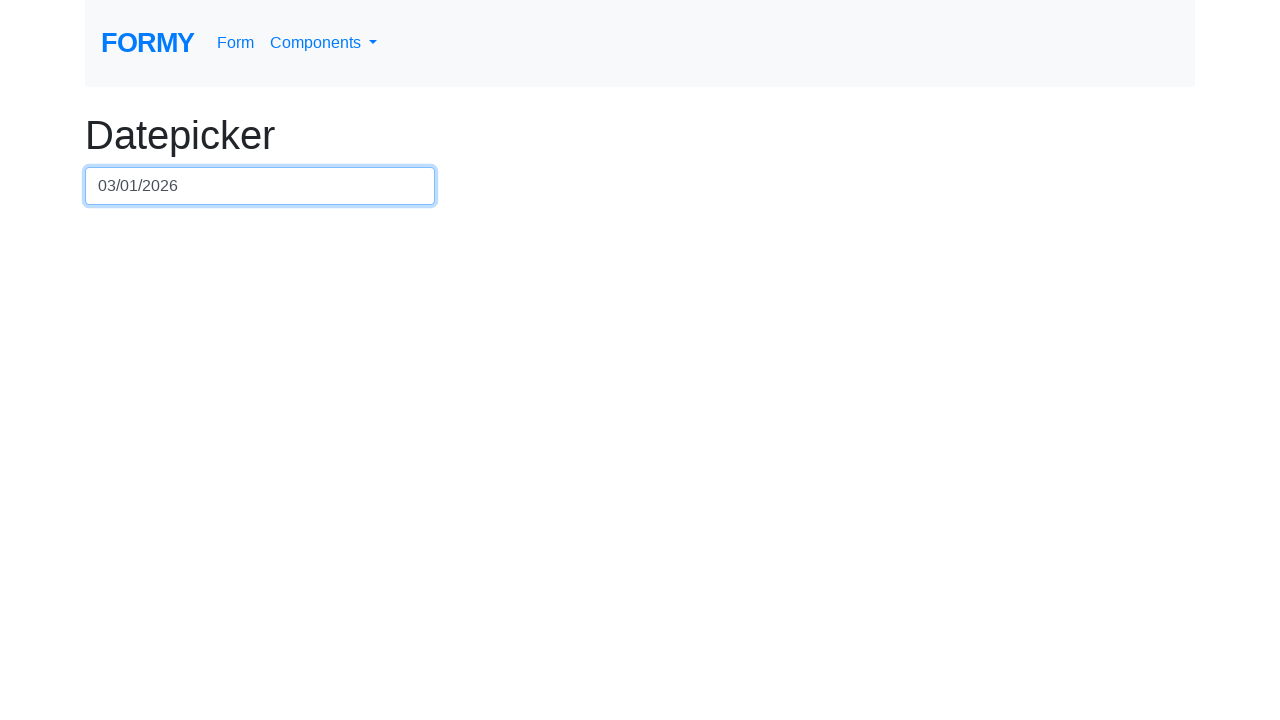